Tests e-commerce functionality by searching for products, adding specific items to cart, and proceeding through checkout

Starting URL: https://rahulshettyacademy.com/seleniumPractise/#/

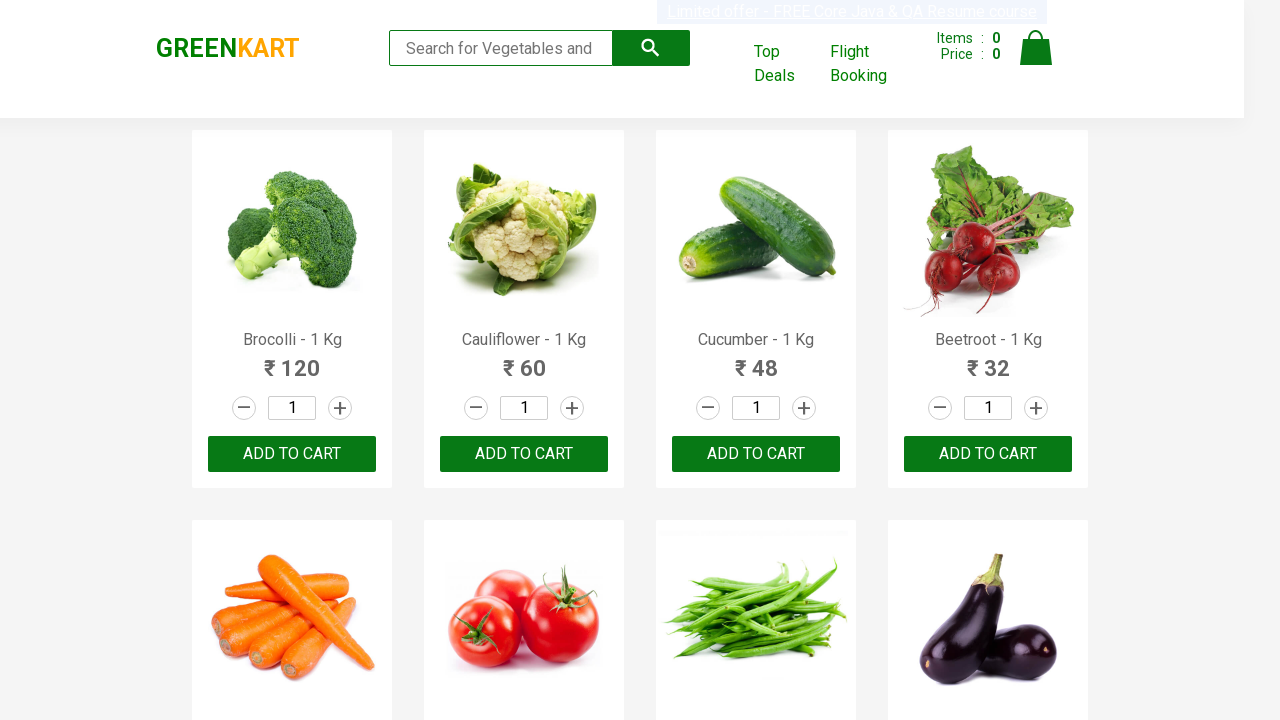

Filled search field with 'ca' to filter products on .search-keyword
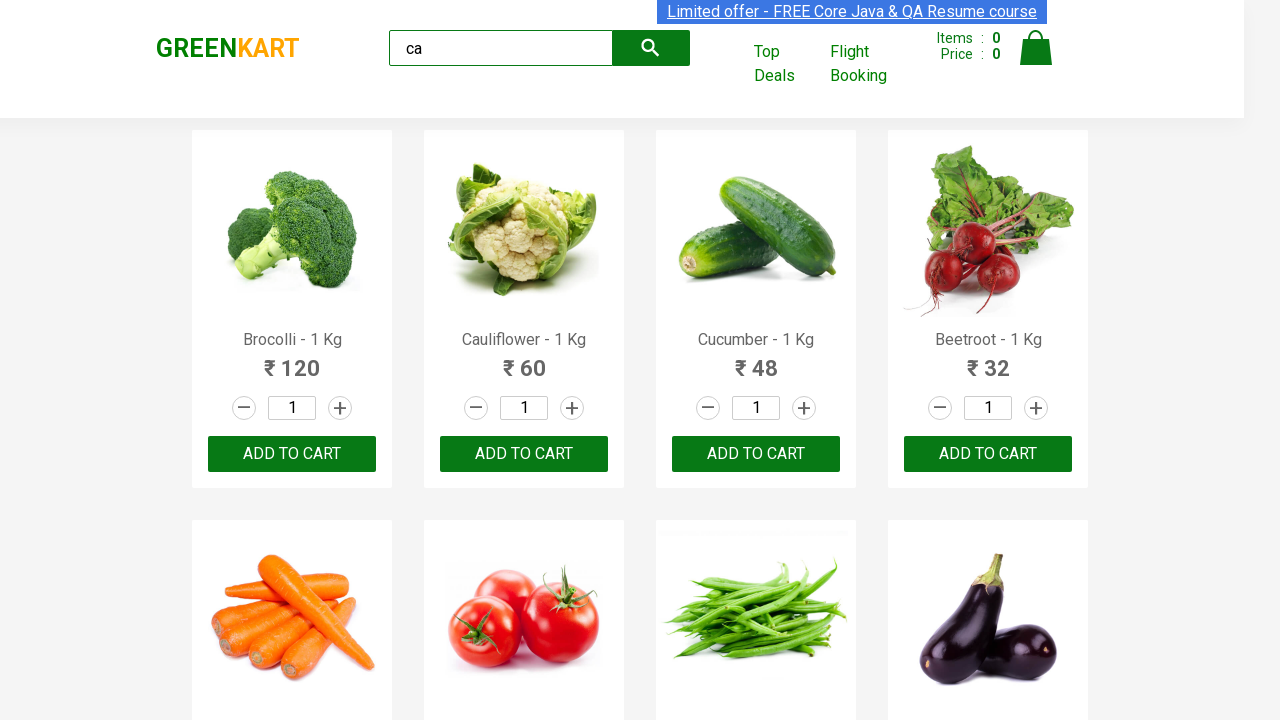

Waited for products to filter
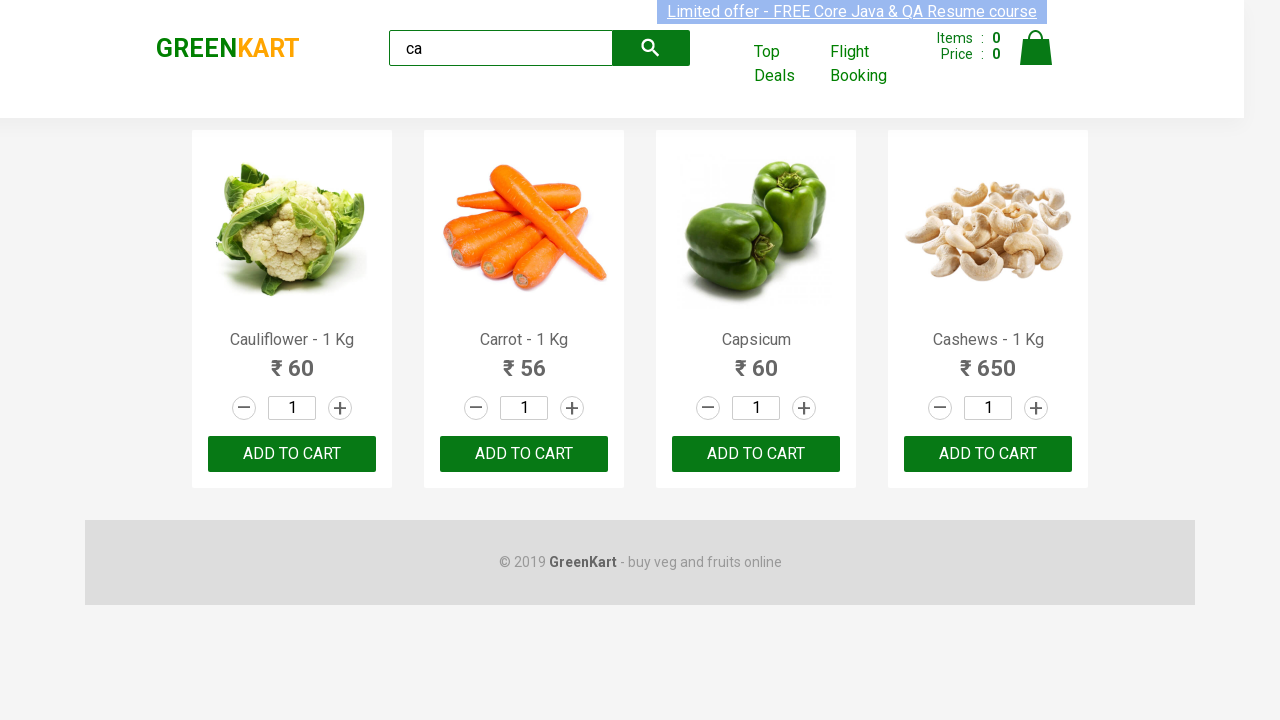

Retrieved list of all products
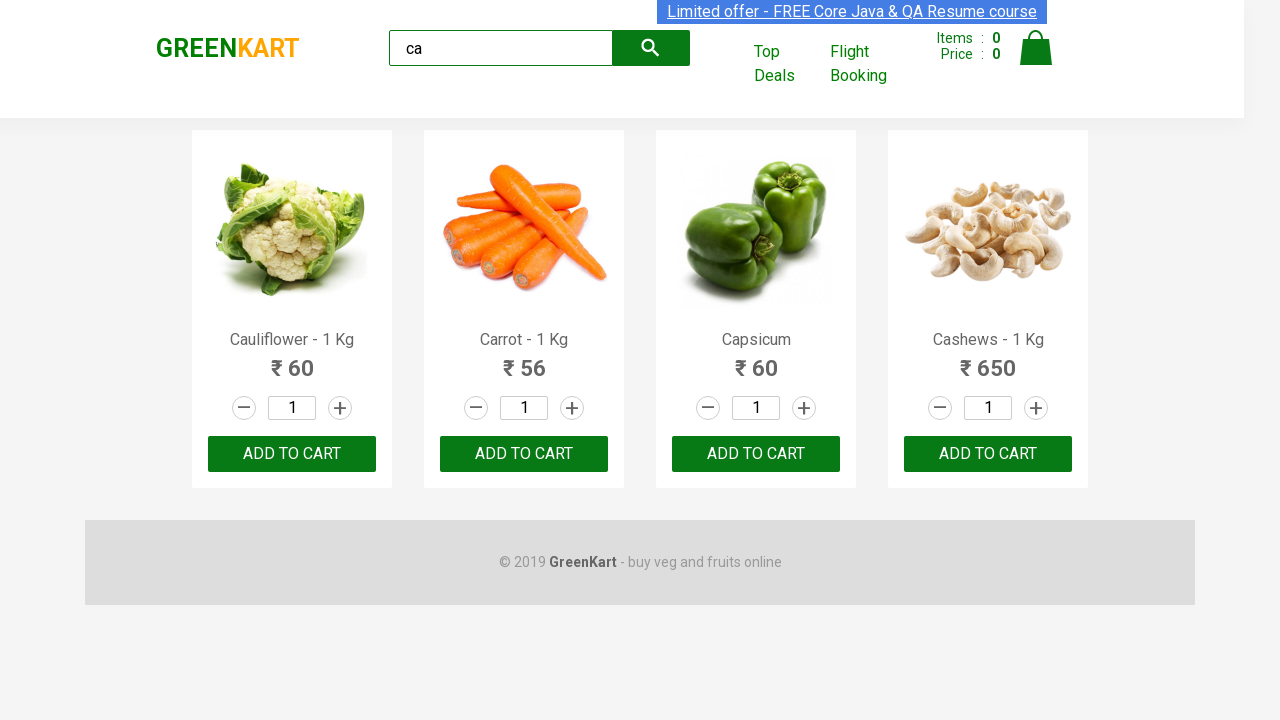

Found Cashews product and clicked 'Add to cart' button at (988, 454) on .products .product >> nth=3 >> button
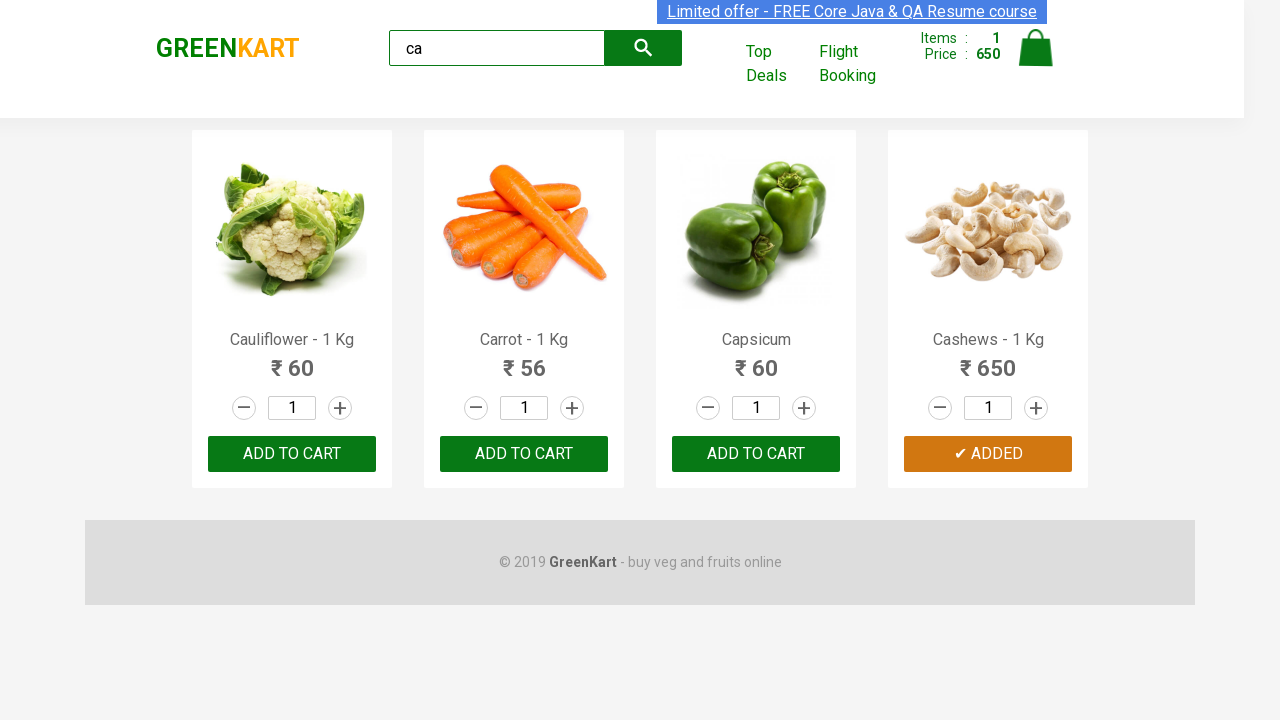

Clicked cart icon to view cart at (1036, 48) on .cart-icon > img
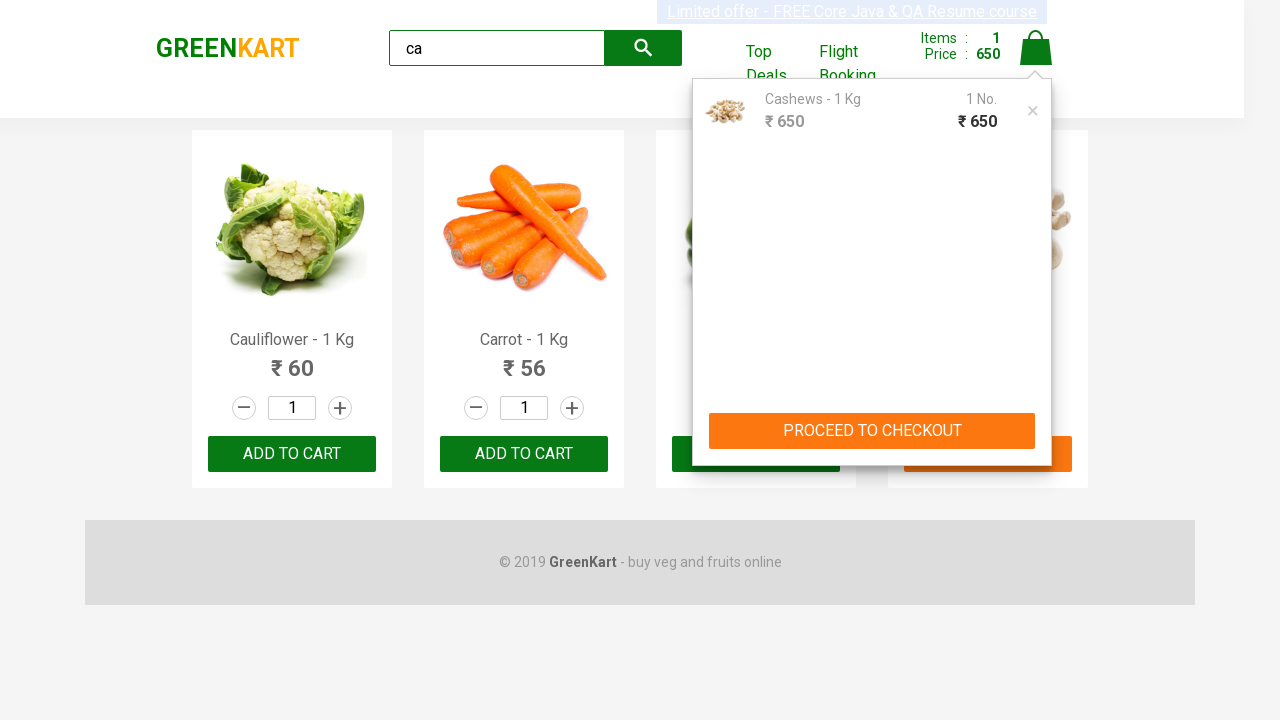

Clicked 'PROCEED TO CHECKOUT' button at (872, 431) on internal:text="PROCEED TO CHECKOUT"i
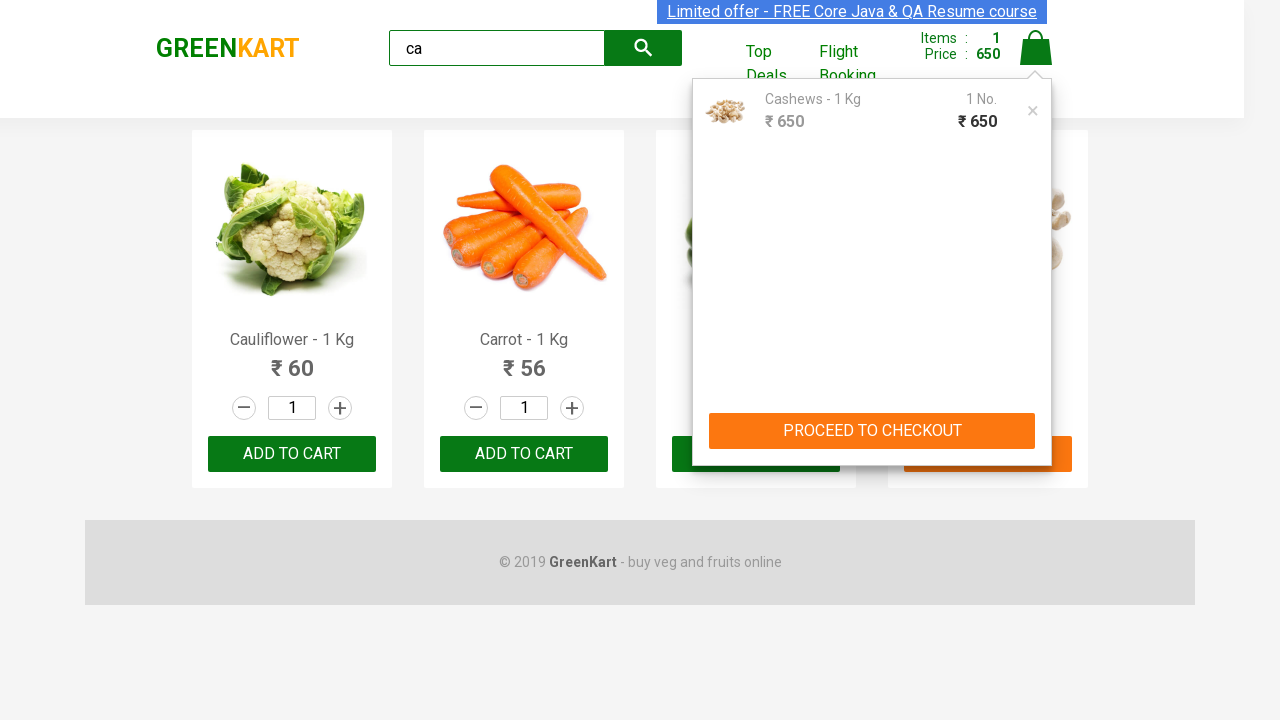

Clicked 'Place Order' button to complete checkout at (1036, 420) on internal:text="Place Order"i
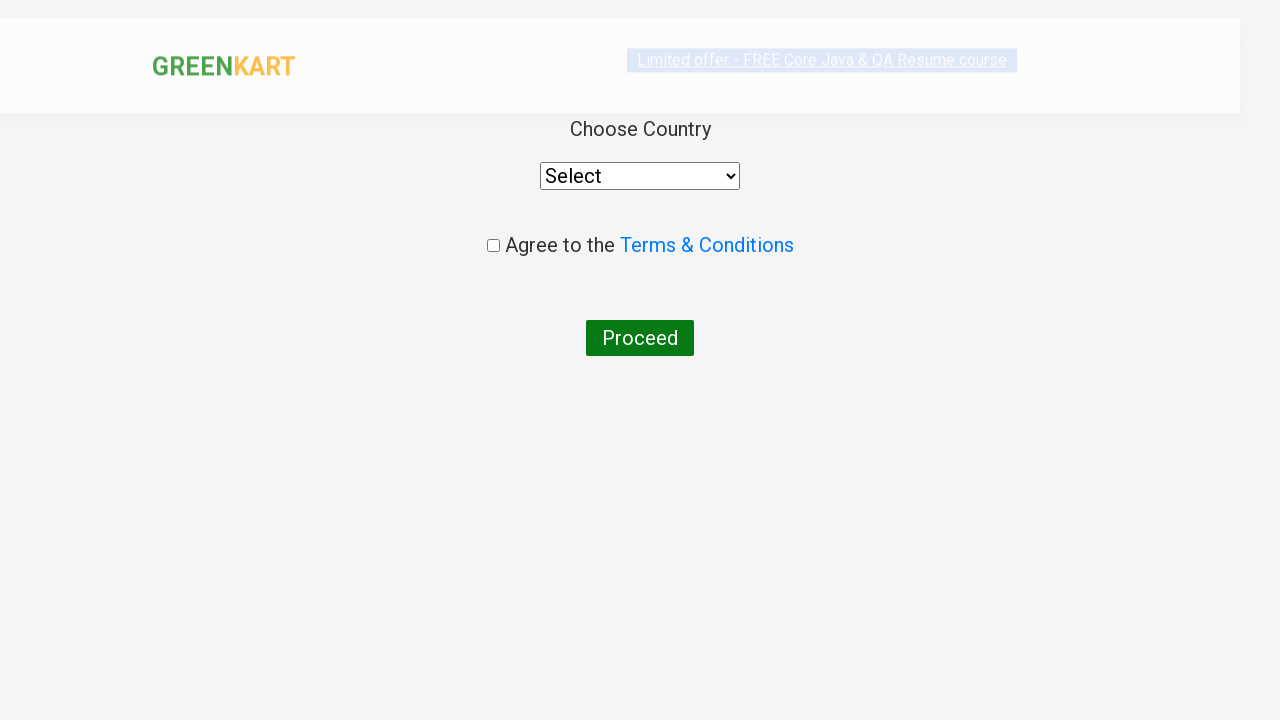

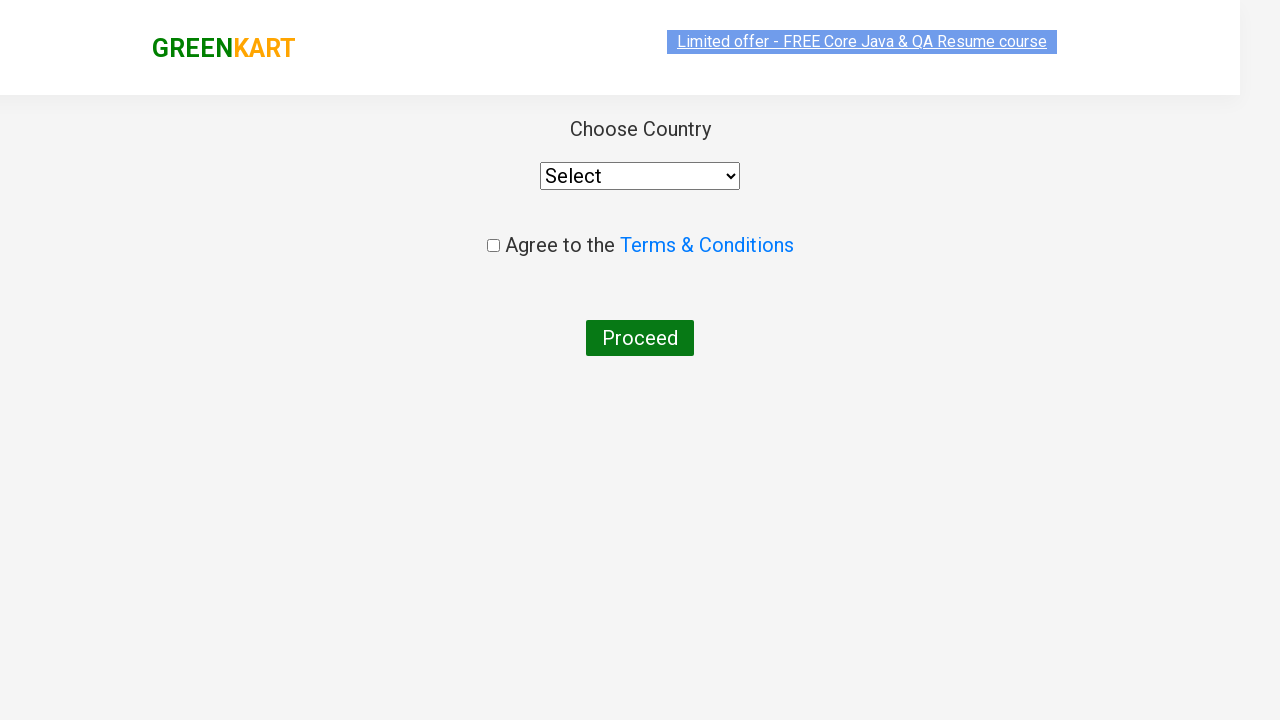